Tests copy and paste functionality by entering text in a full name field, using keyboard shortcuts to select all and copy the text, then pasting it into a textarea field, and finally clicking the submit button.

Starting URL: https://training-support.net/webelements/dynamic-attributes

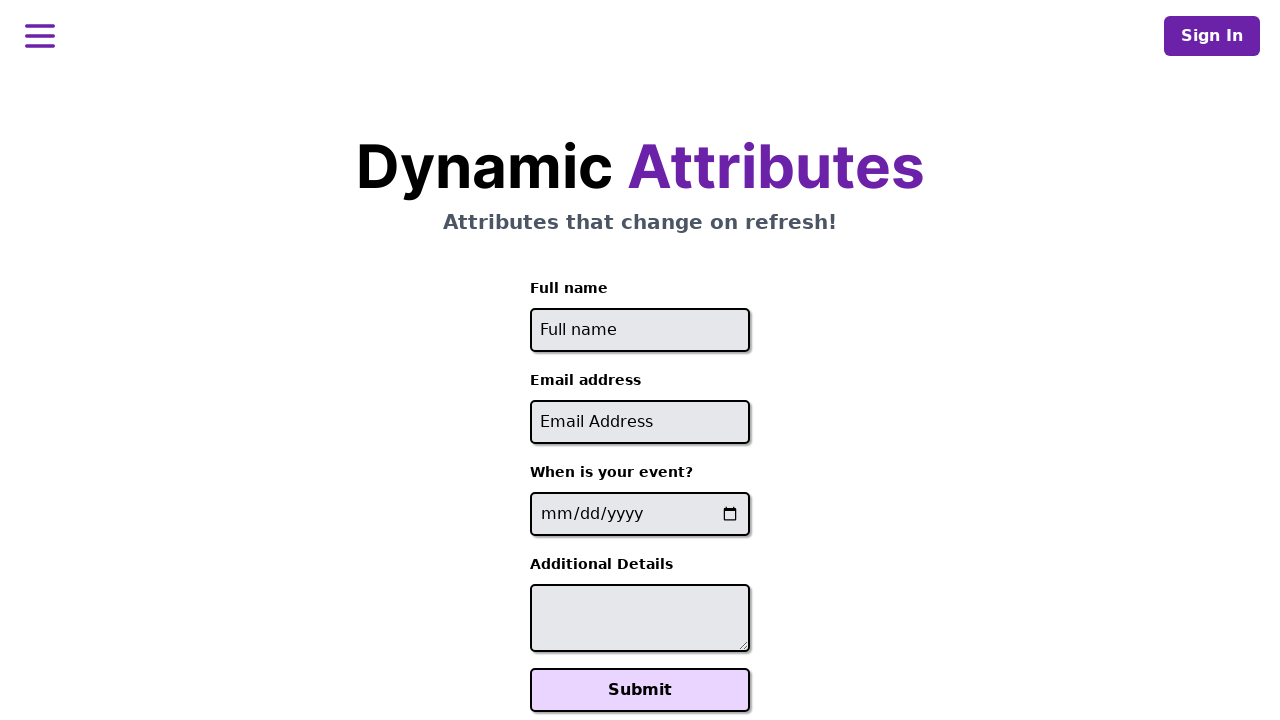

Filled full name field with 'hello world' on input[placeholder='Full name']
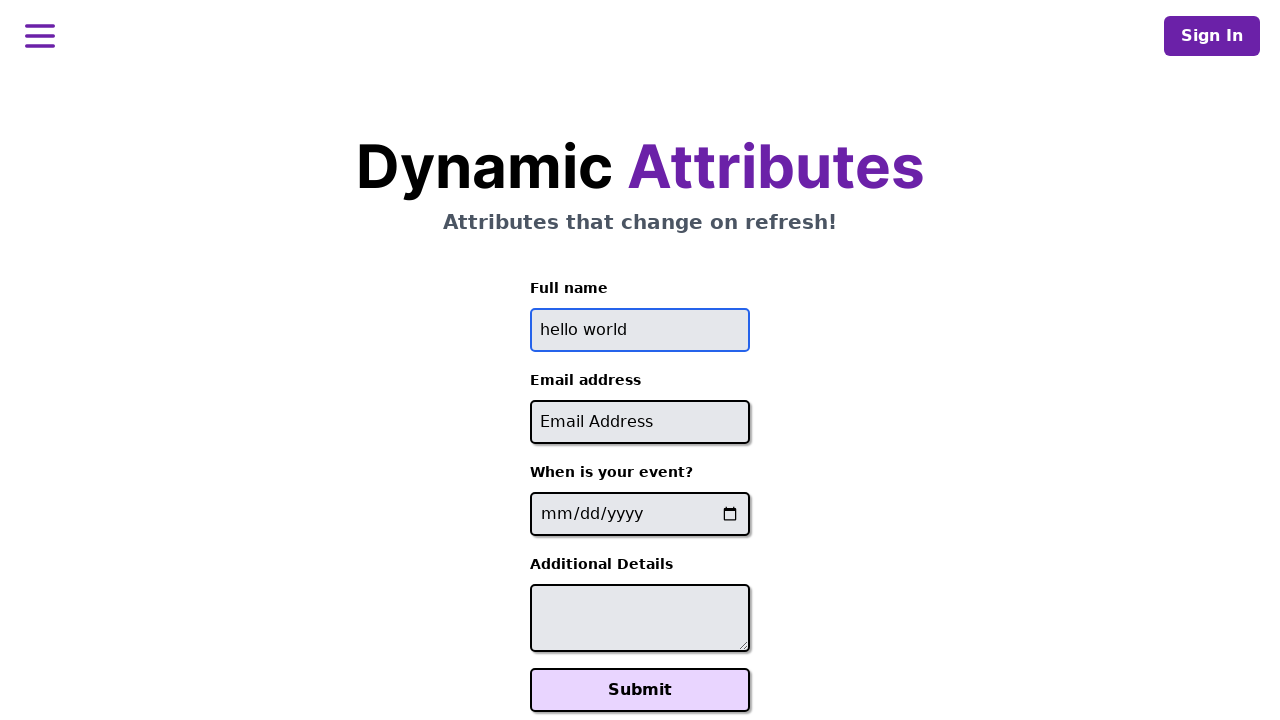

Selected all text in full name field using Ctrl+A on input[placeholder='Full name']
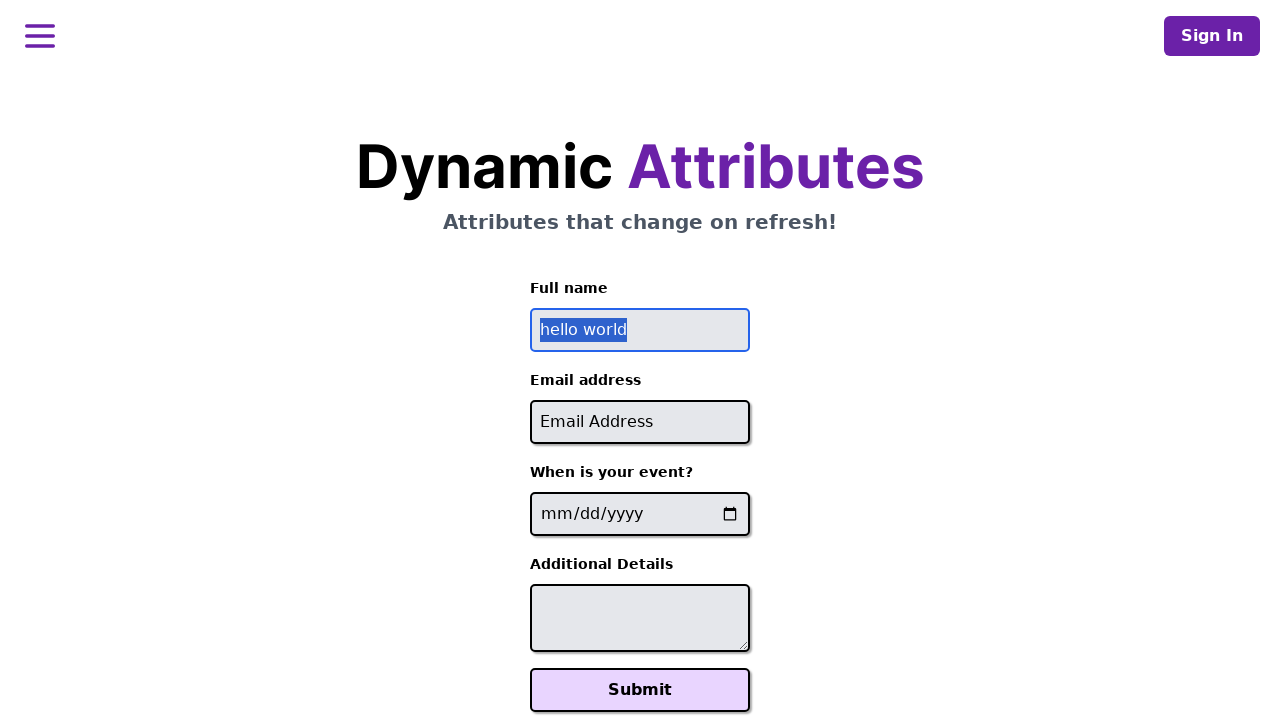

Copied selected text from full name field using Ctrl+C on input[placeholder='Full name']
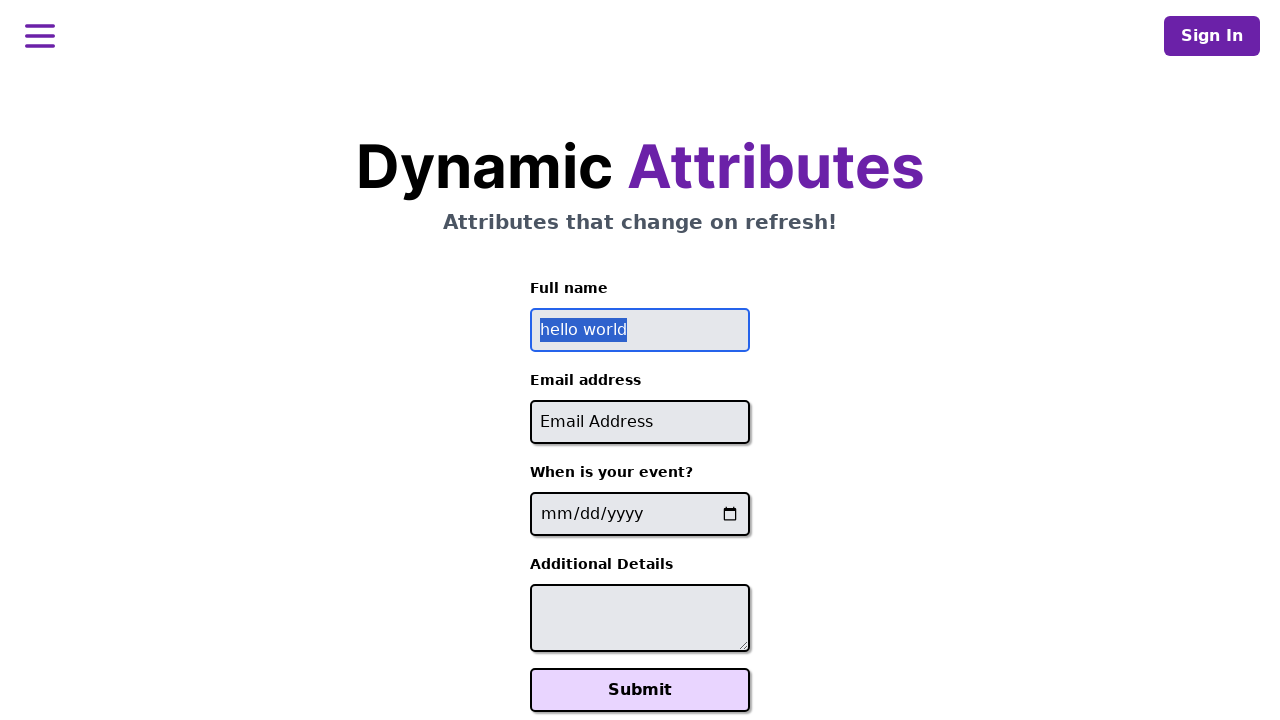

Clicked on textarea field at (640, 618) on textarea
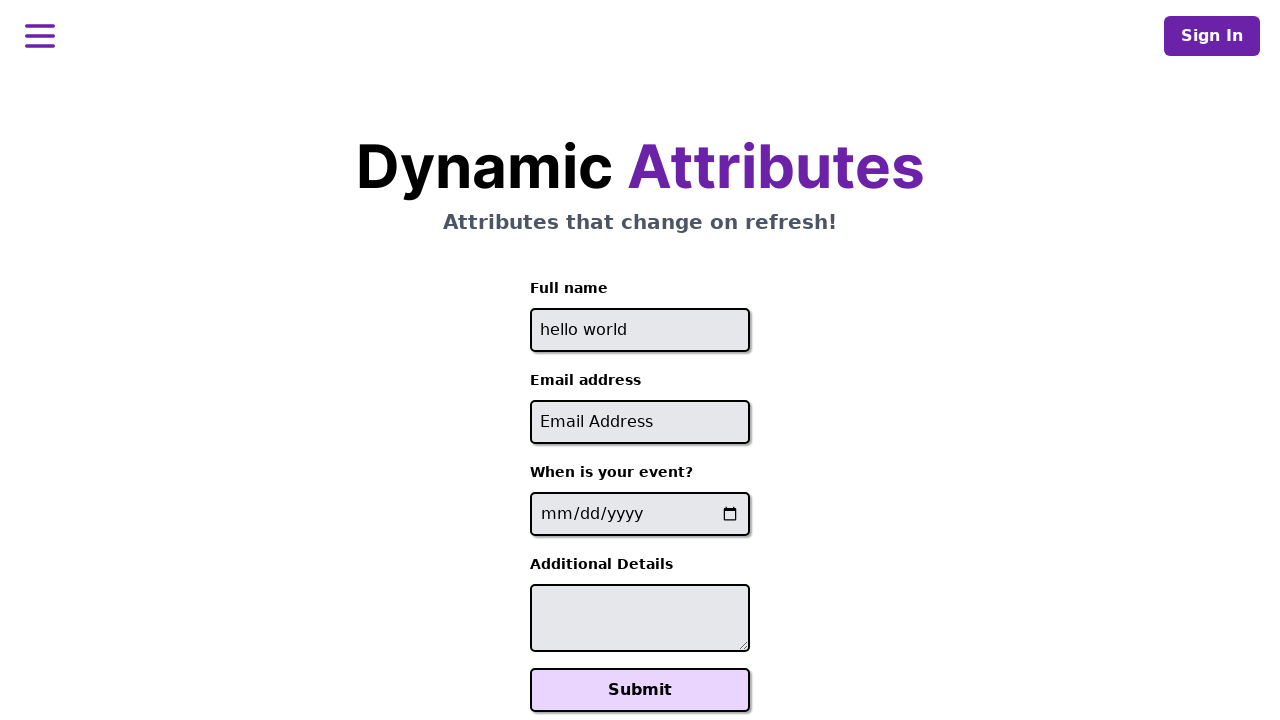

Pasted copied text into textarea using Ctrl+V on textarea
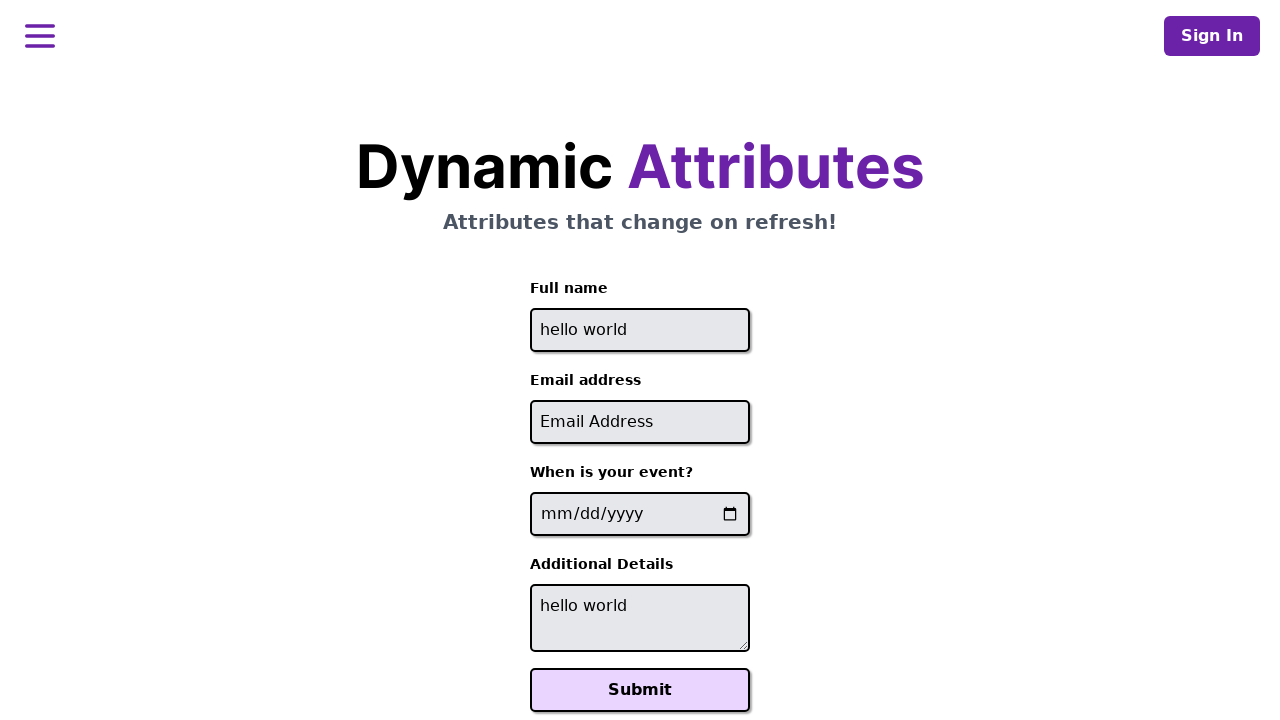

Clicked Submit button at (640, 690) on button:has-text('Submit')
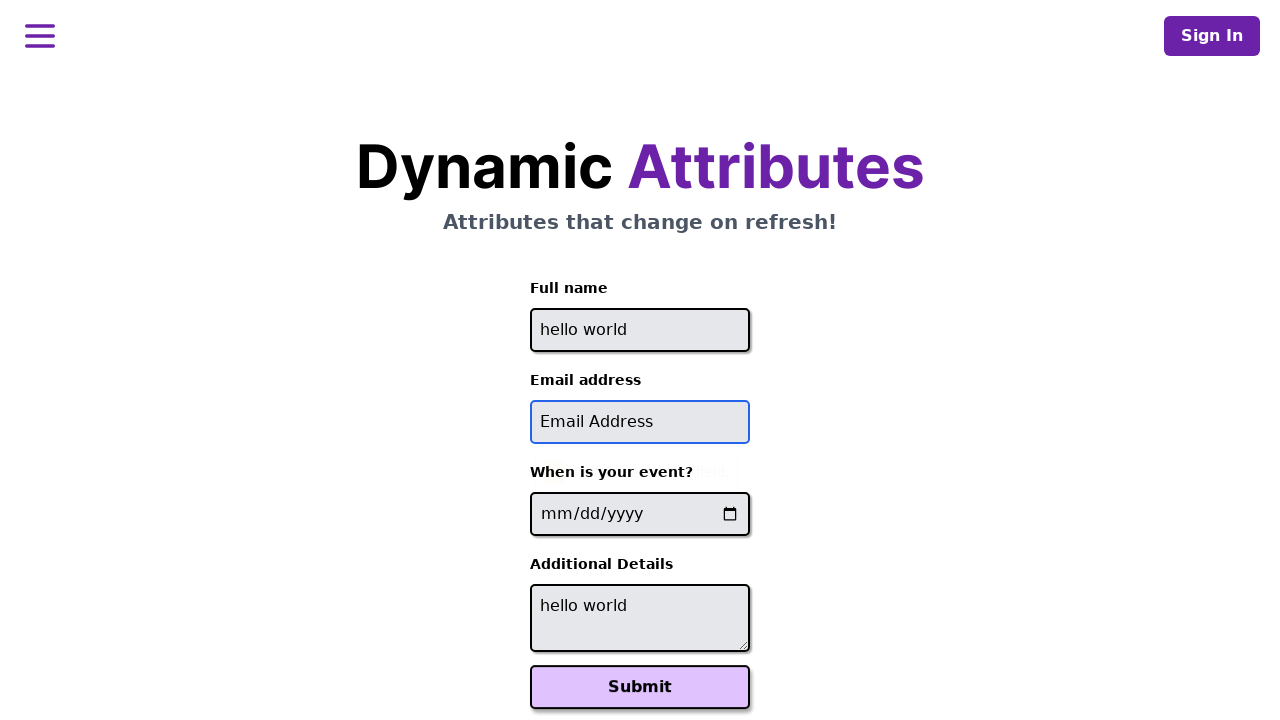

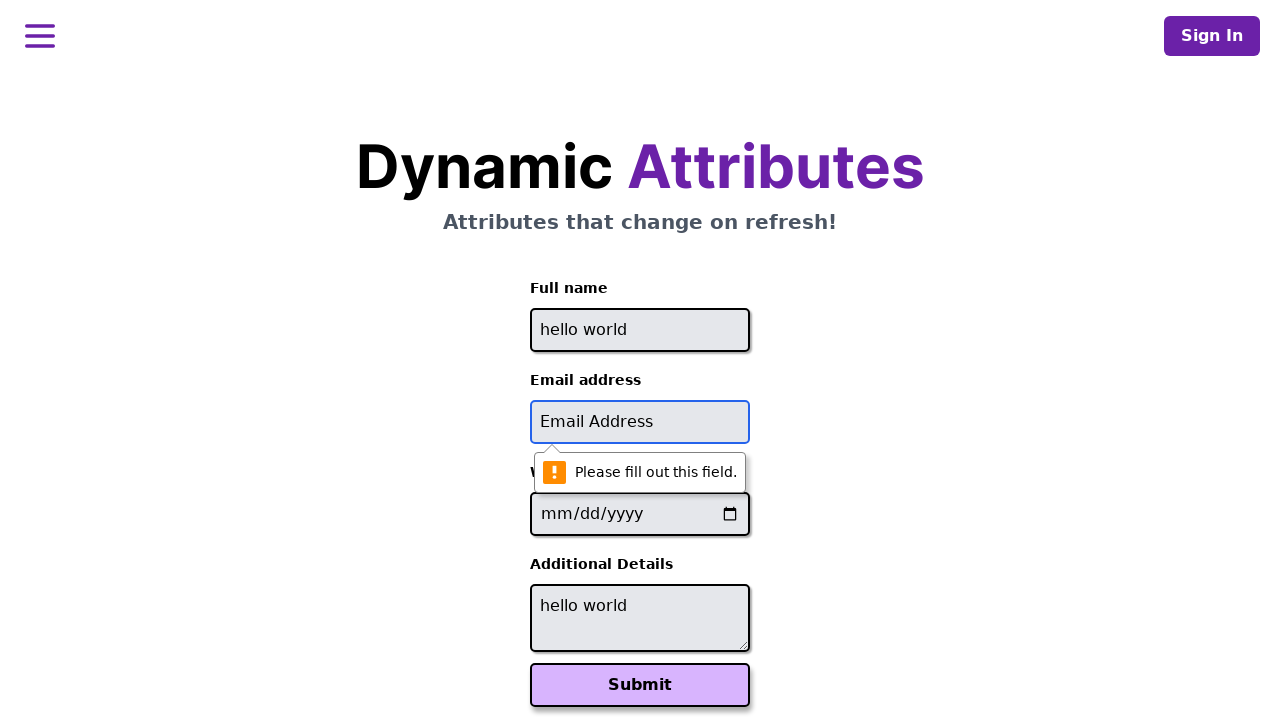